Tests search functionality with an invalid query and verifies that "No facilities matching this" message is displayed

Starting URL: https://opensupplyhub.org

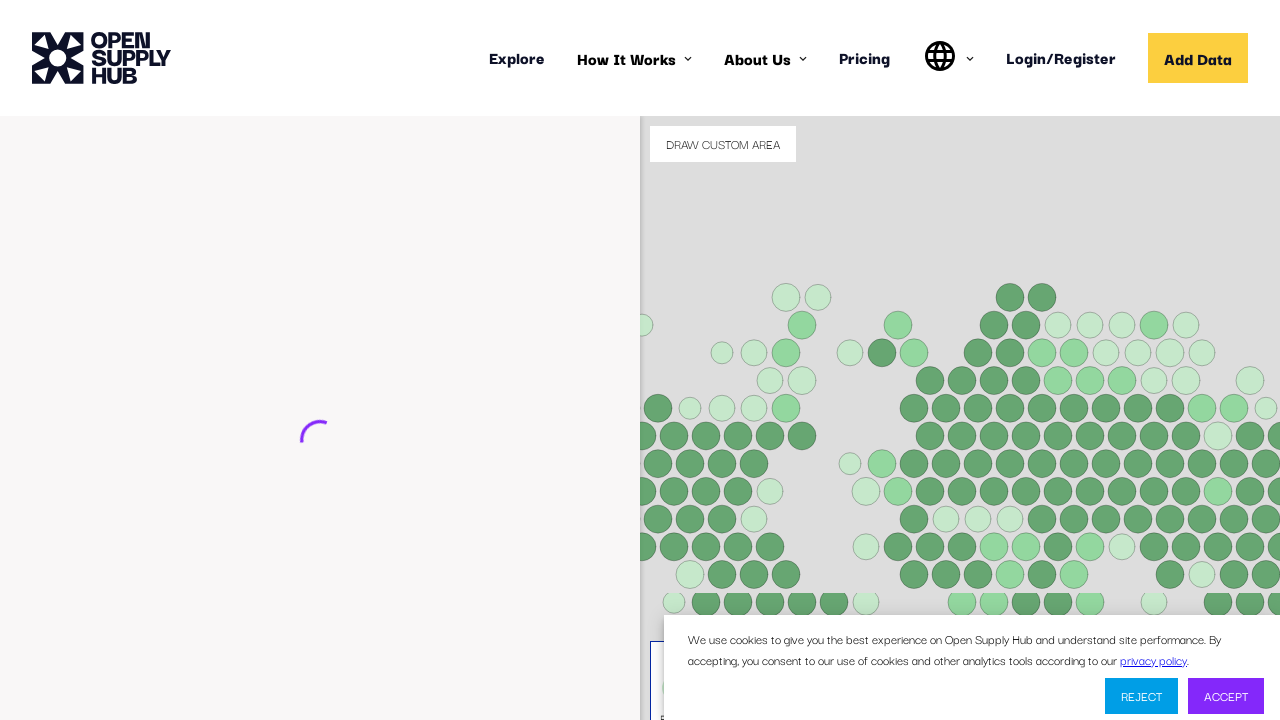

Navigated to OpenSupplyHub homepage
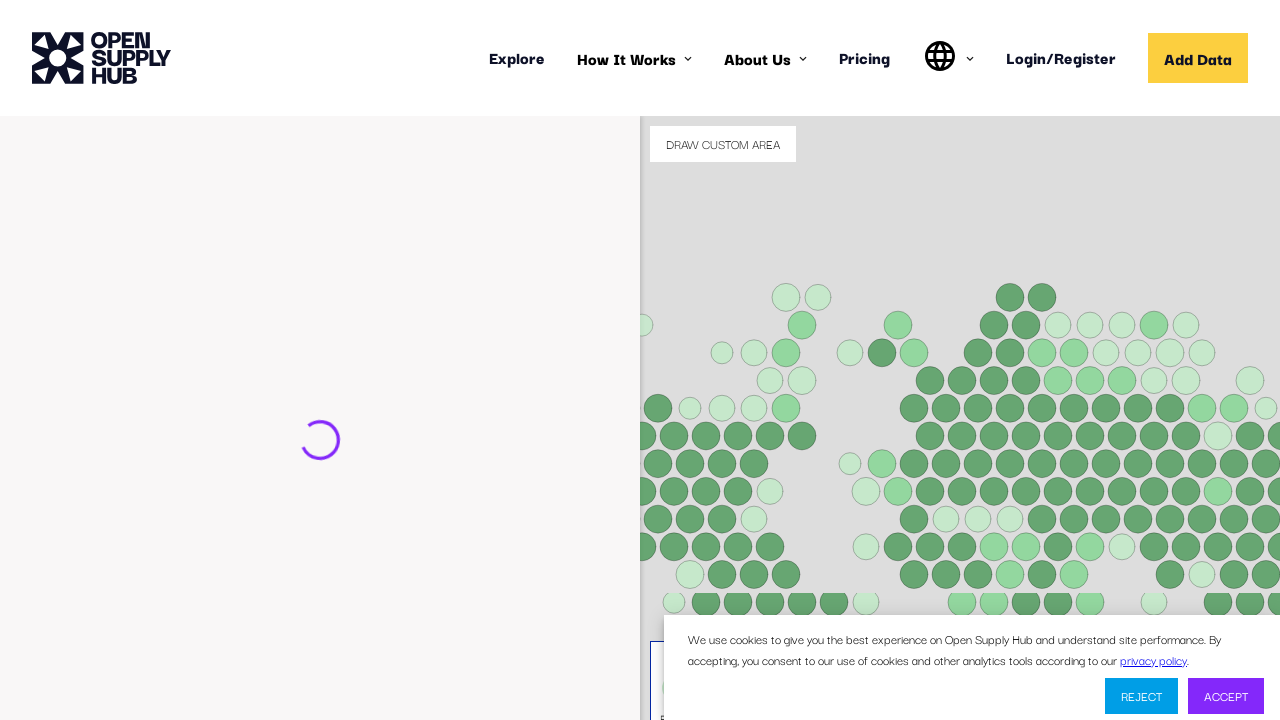

Clicked on facilities search input field at (292, 449) on internal:attr=[placeholder="e.g. ABC Textiles Limited"i]
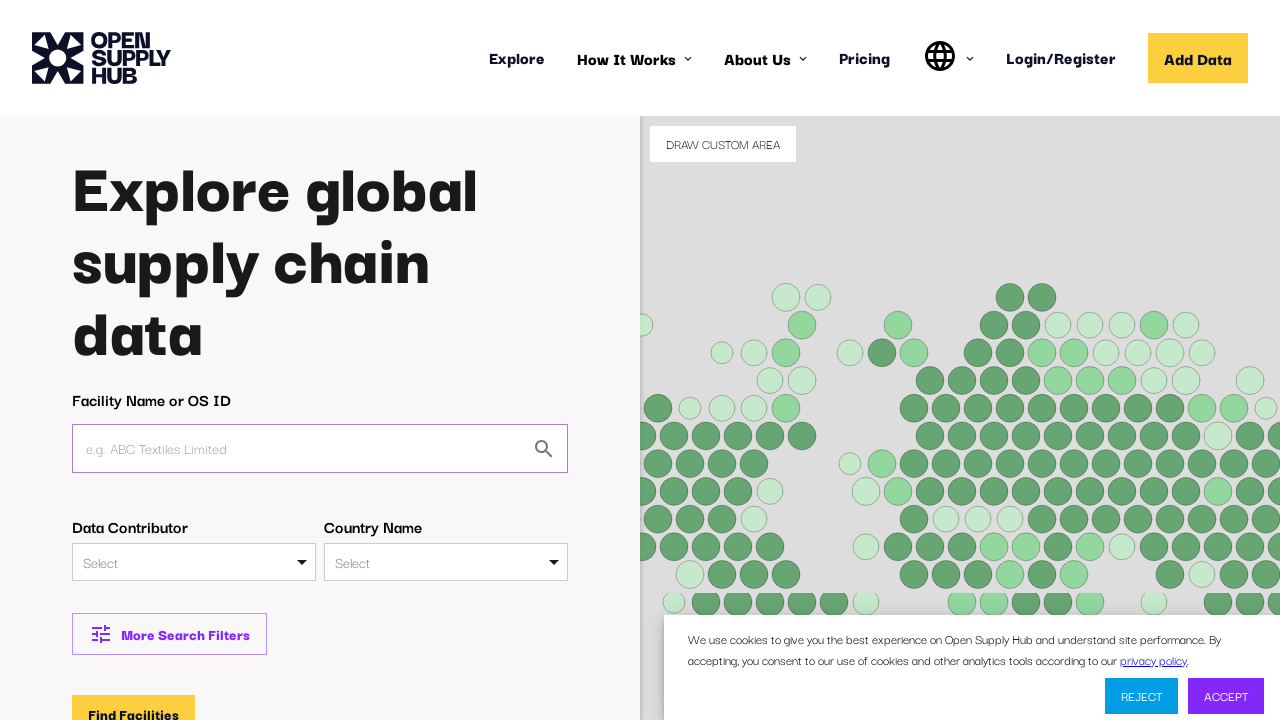

Filled search field with invalid query 'invalid ABRACADABRA' on internal:attr=[placeholder="e.g. ABC Textiles Limited"i]
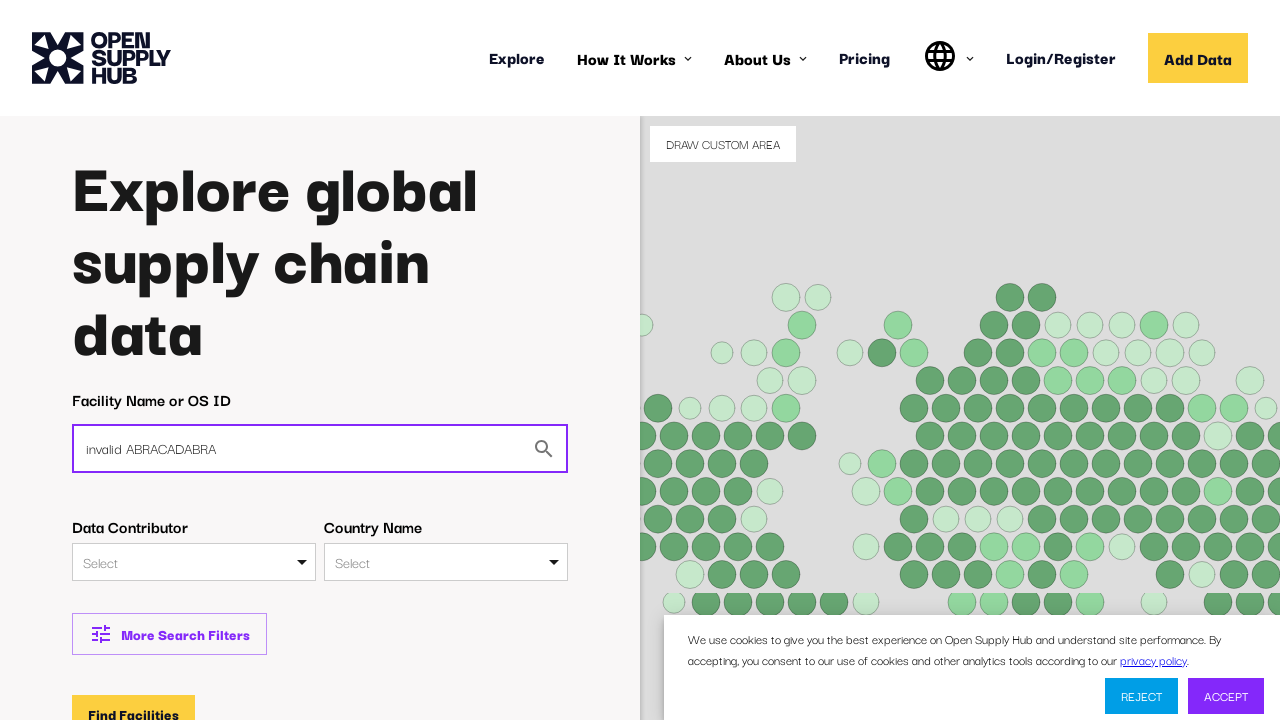

Clicked Find Facilities button to search at (134, 701) on internal:role=button[name="Find Facilities"i]
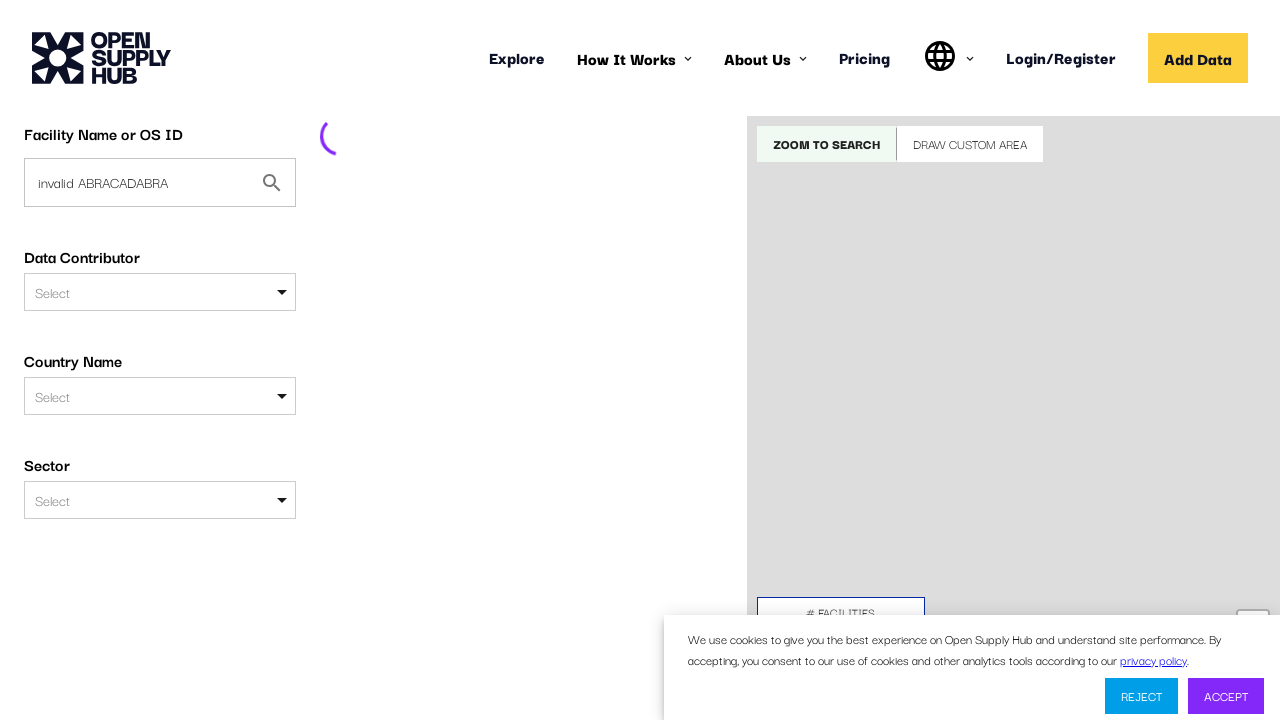

Waited for page to complete loading
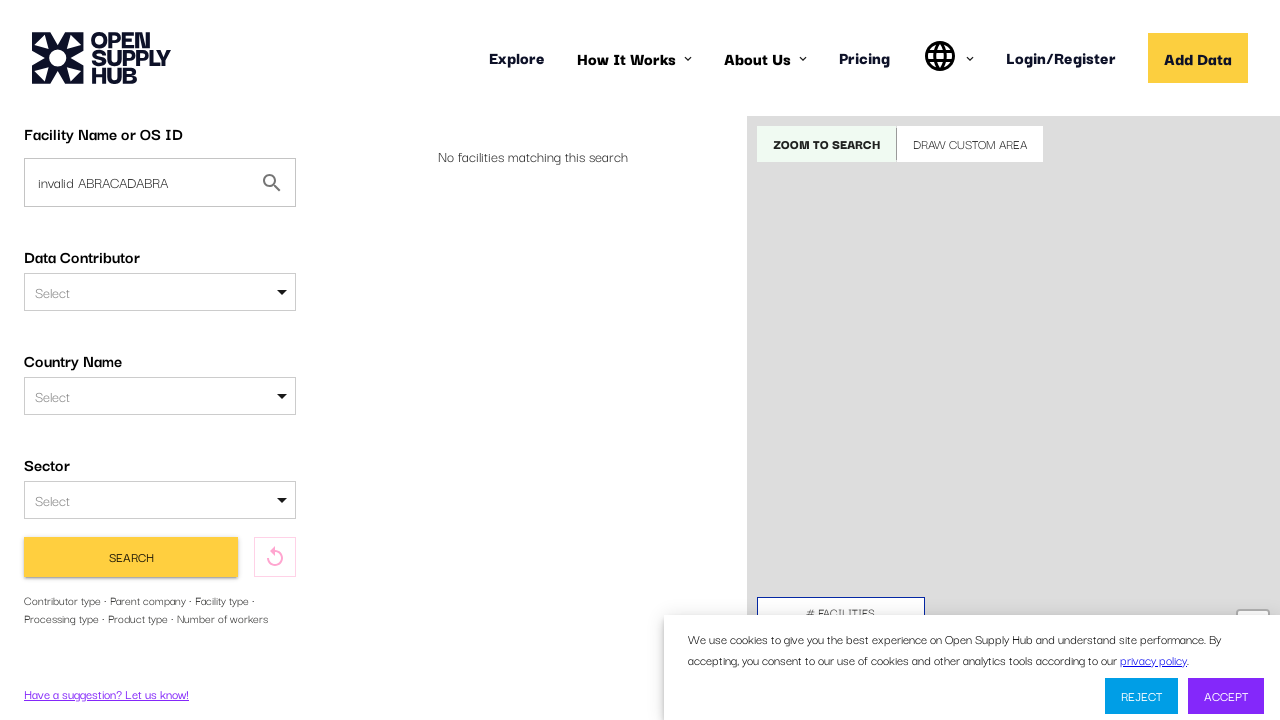

Verified 'No facilities matching this' message is displayed
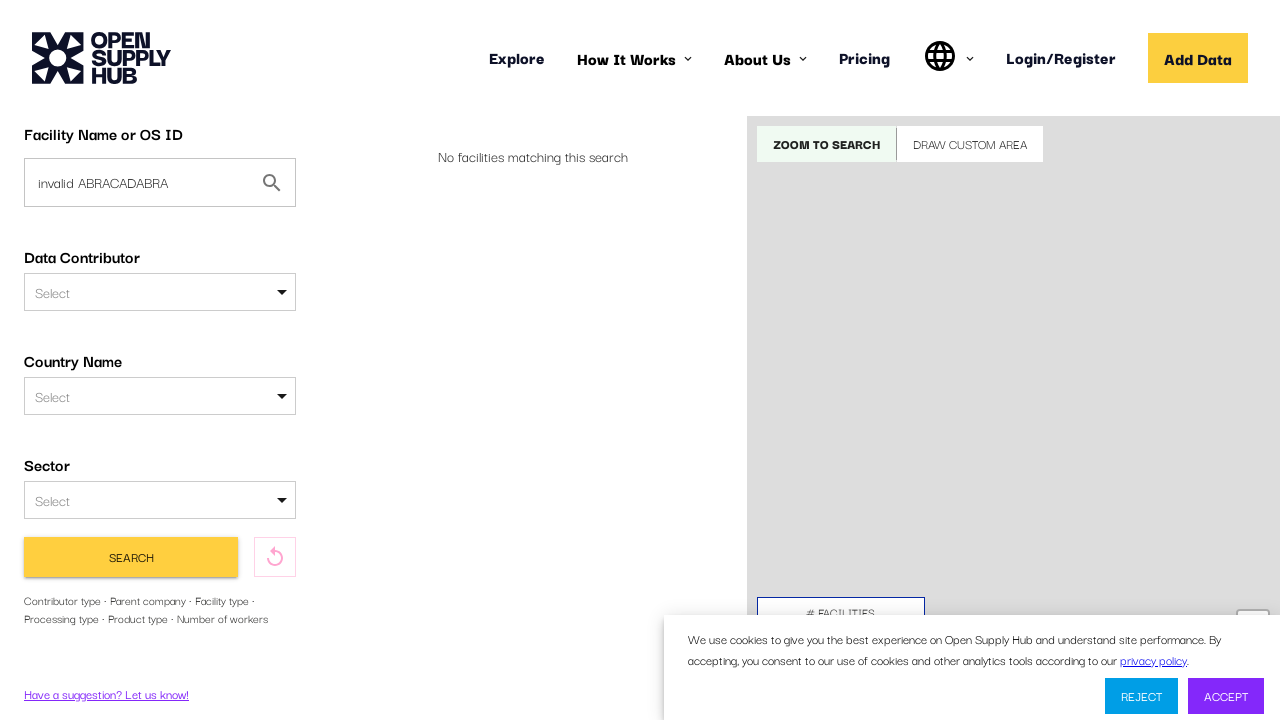

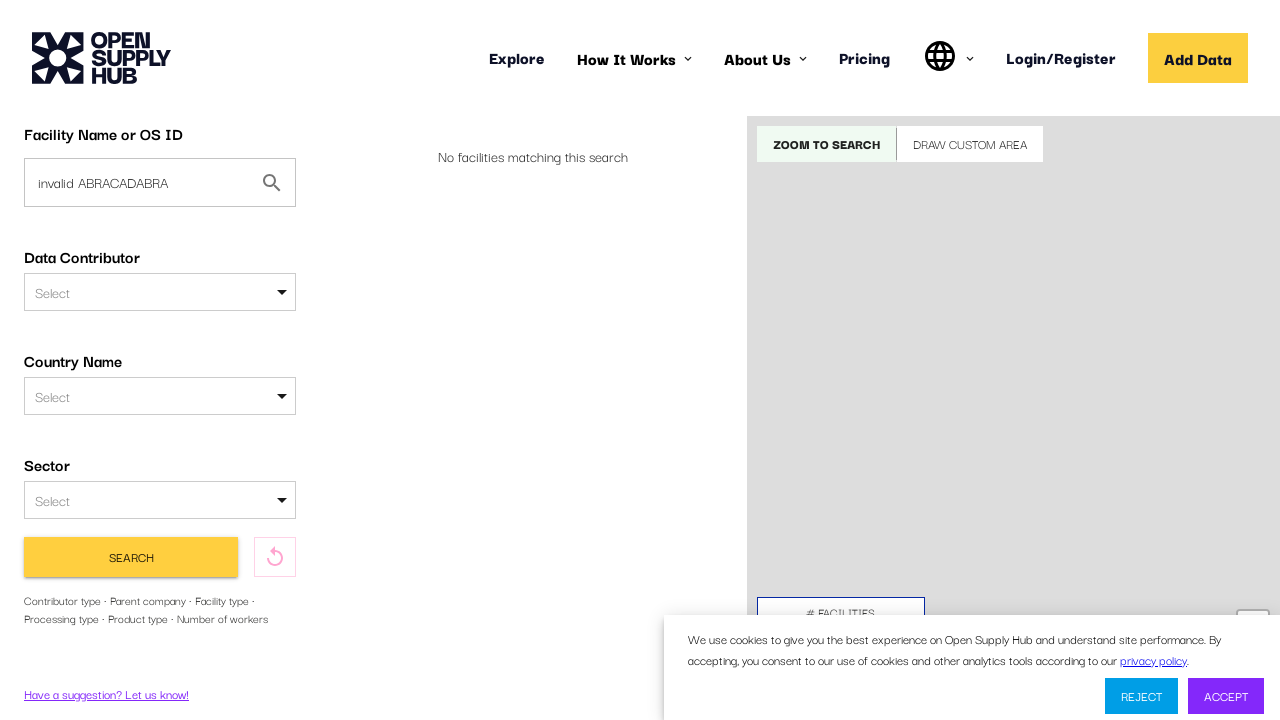